Tests browser navigation methods by visiting two different websites and using back, forward, and refresh navigation controls

Starting URL: https://www.swiggy.com/

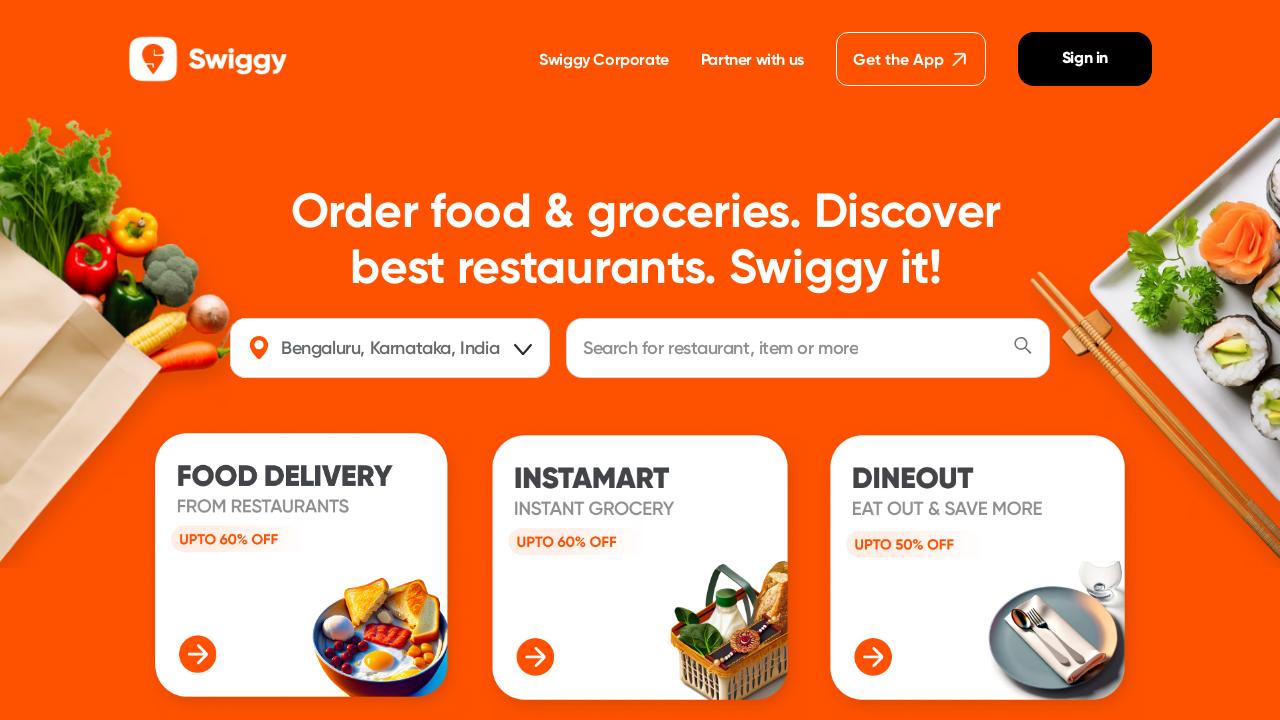

Navigated to Skyscanner website
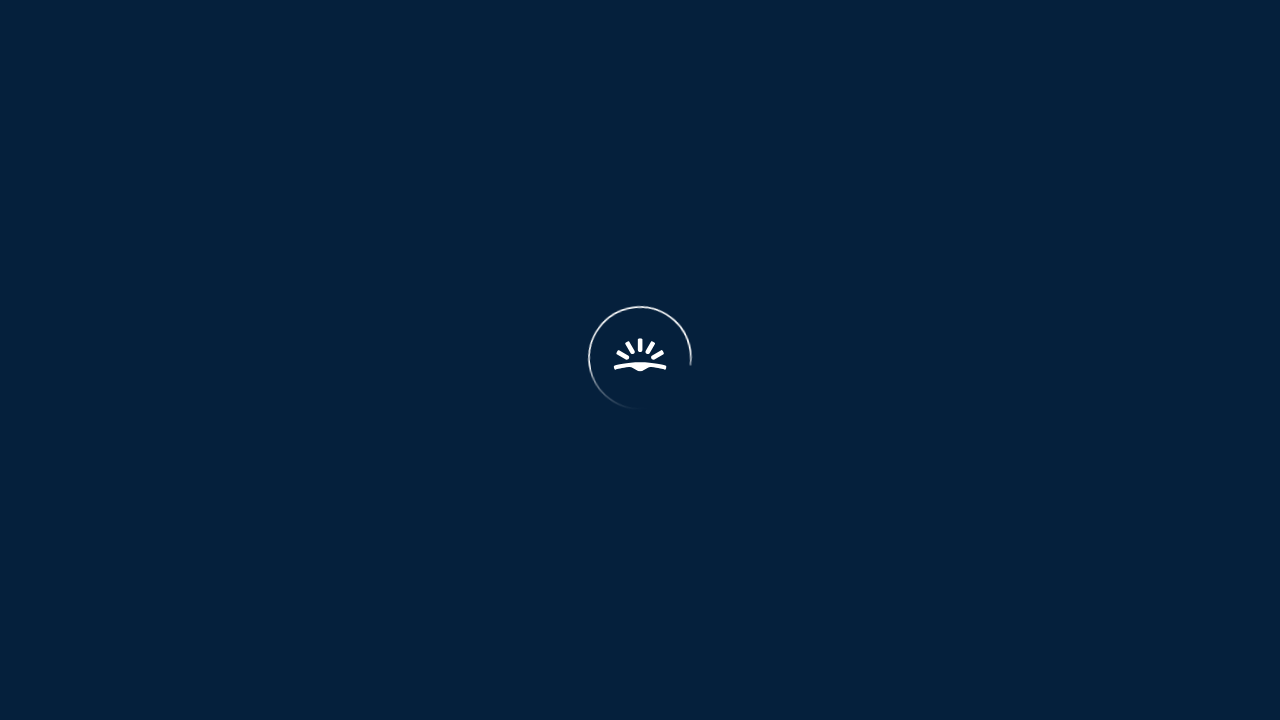

Navigated back to previous page (Swiggy)
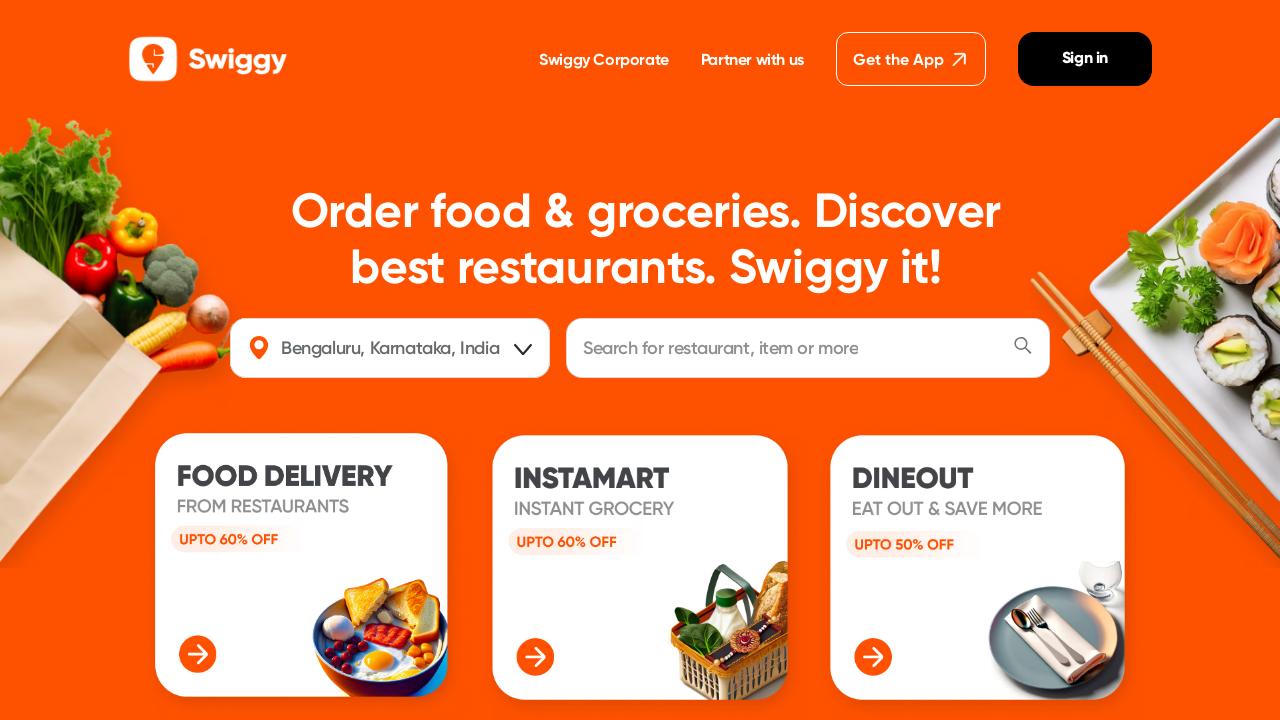

Navigated forward to Skyscanner
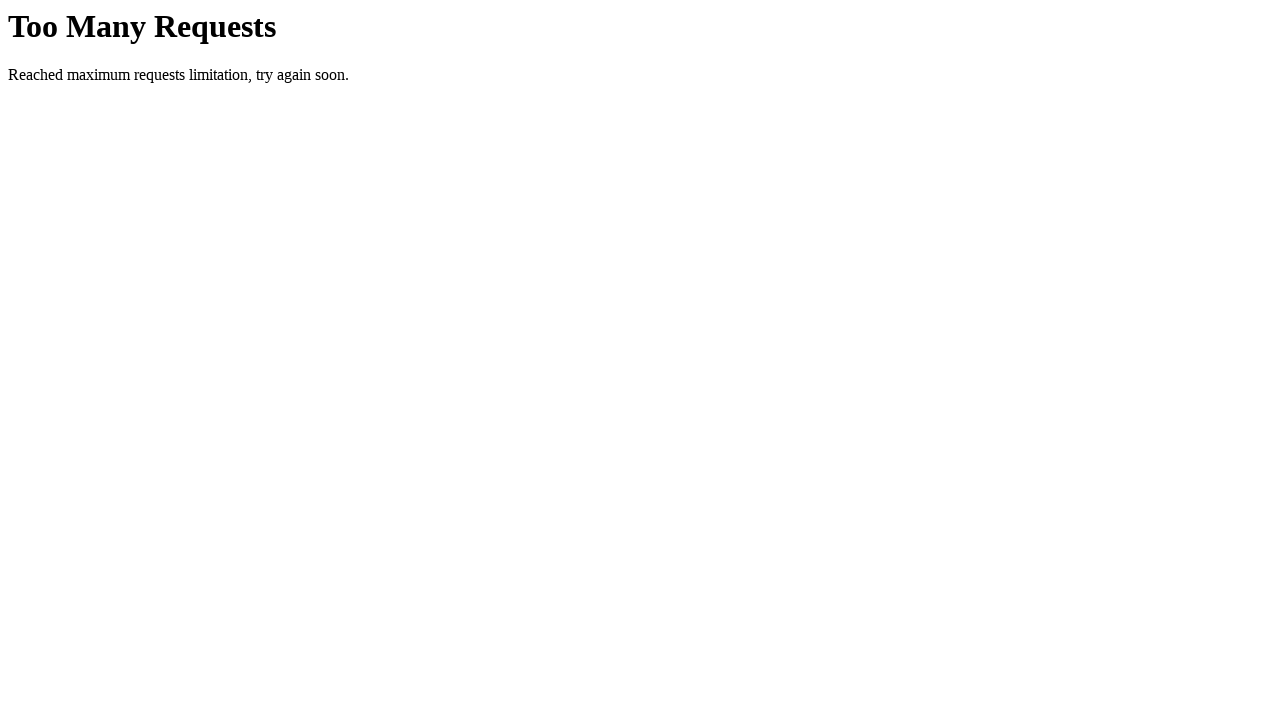

Refreshed current page
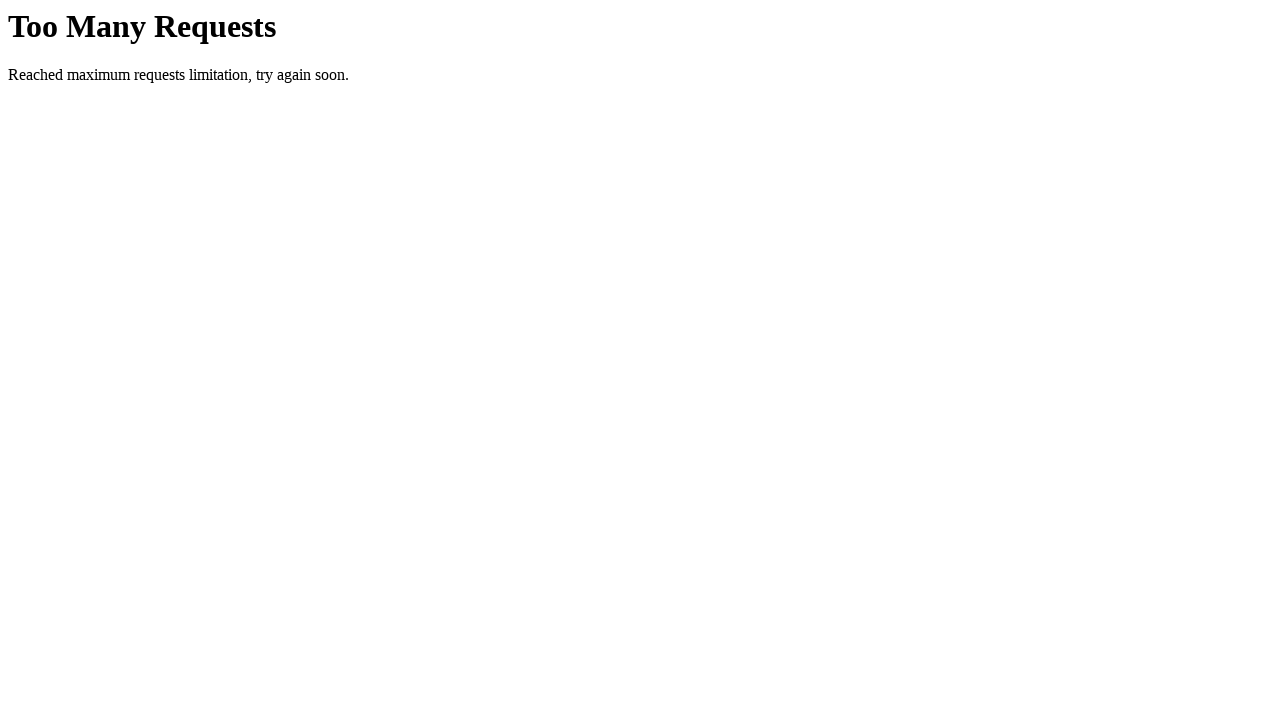

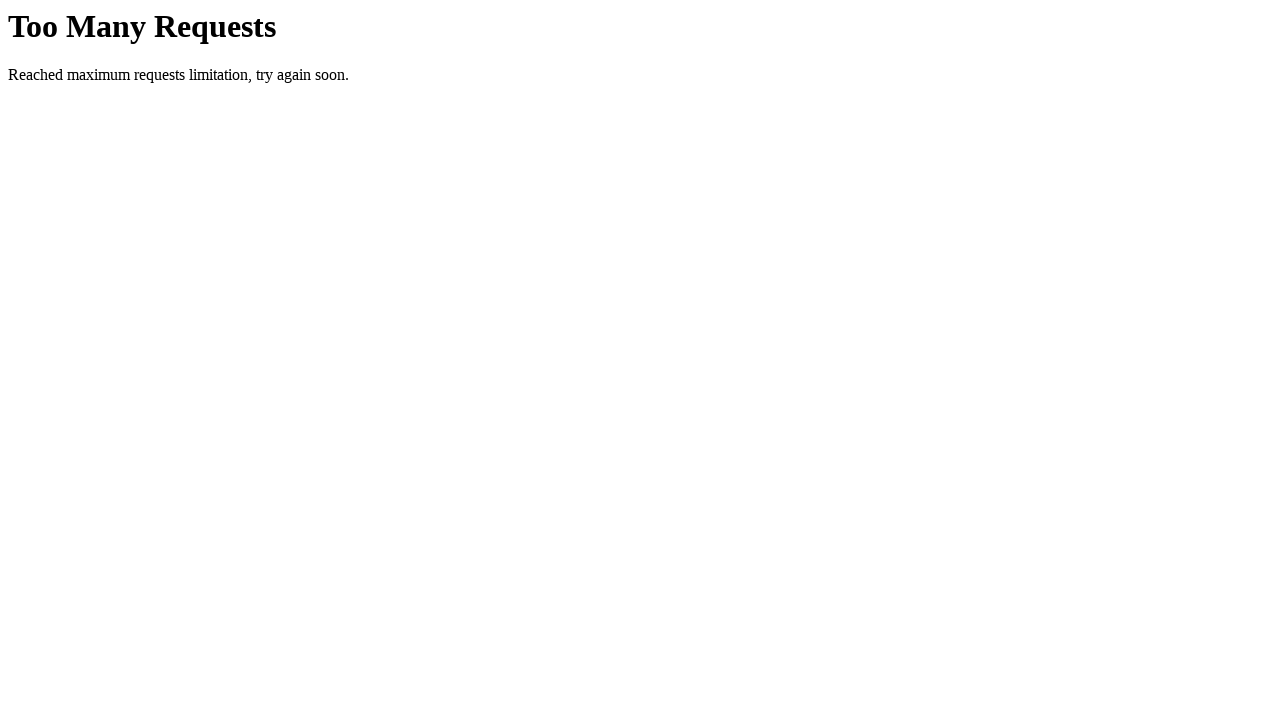